Navigates to the SelectorsHub XPath practice page and verifies that links are present on the page

Starting URL: https://selectorshub.com/xpath-practice-page/

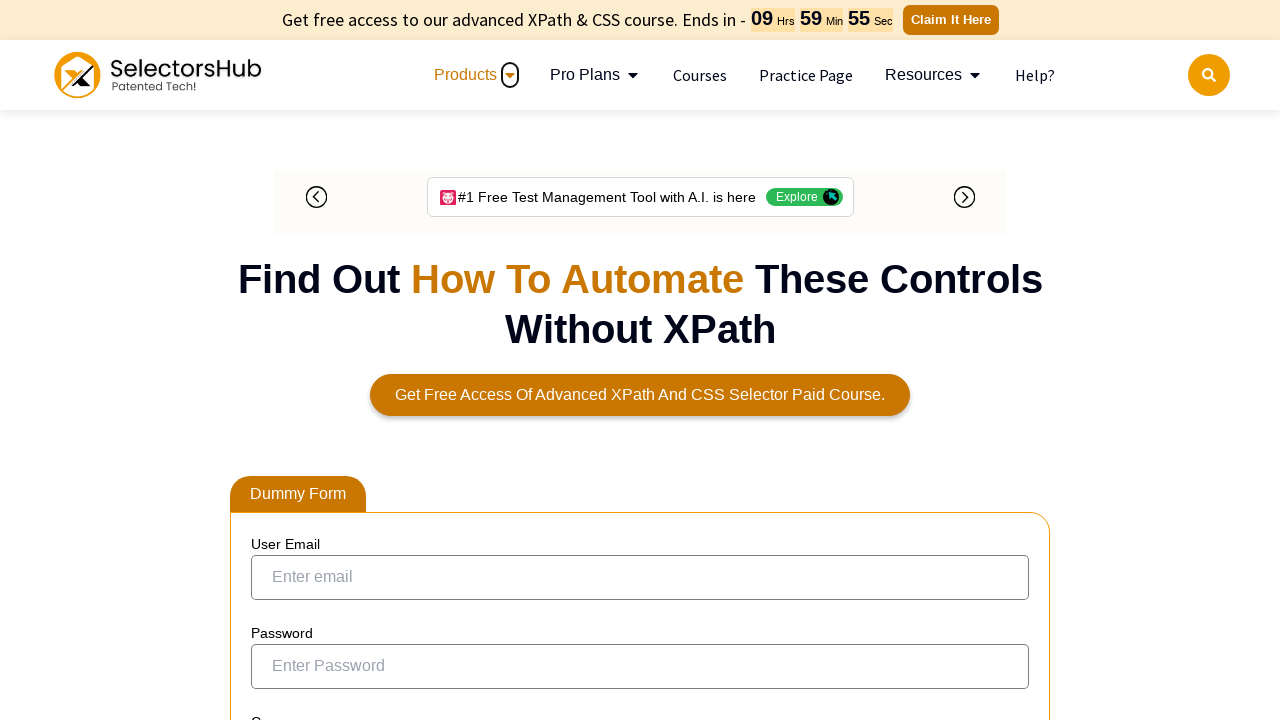

Waited for links to load on the SelectorsHub XPath practice page
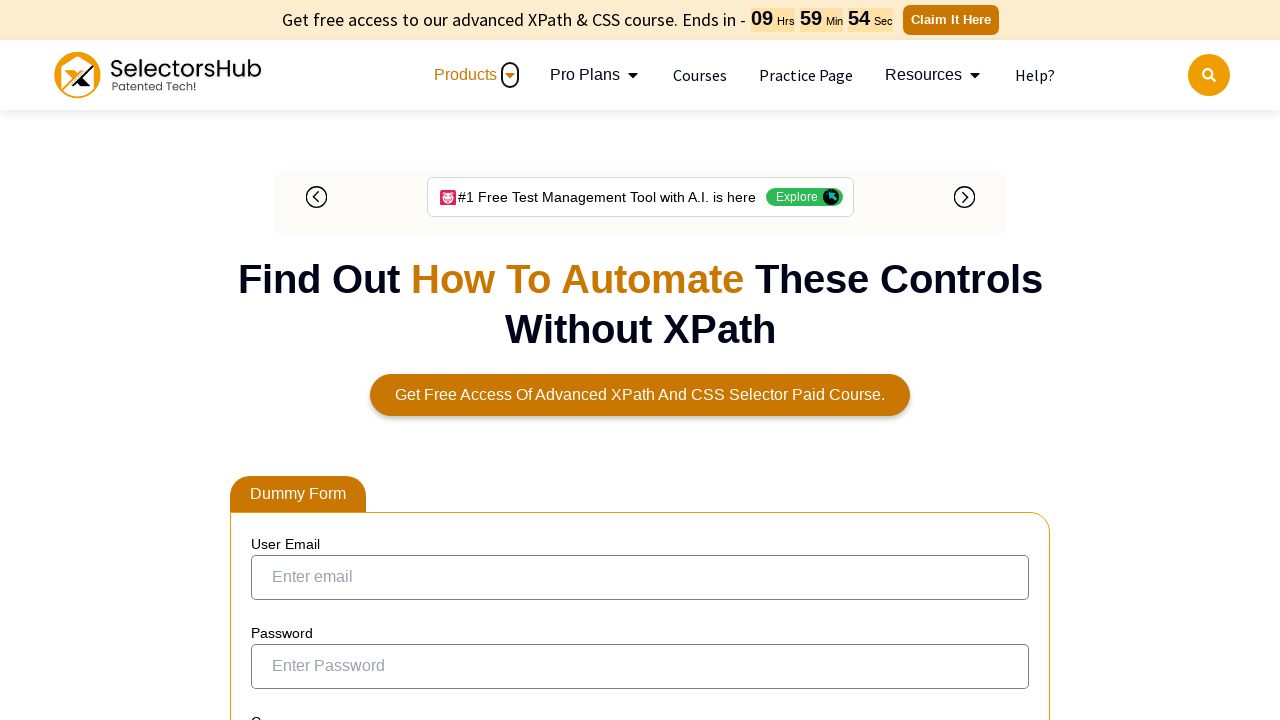

Located all links on the page
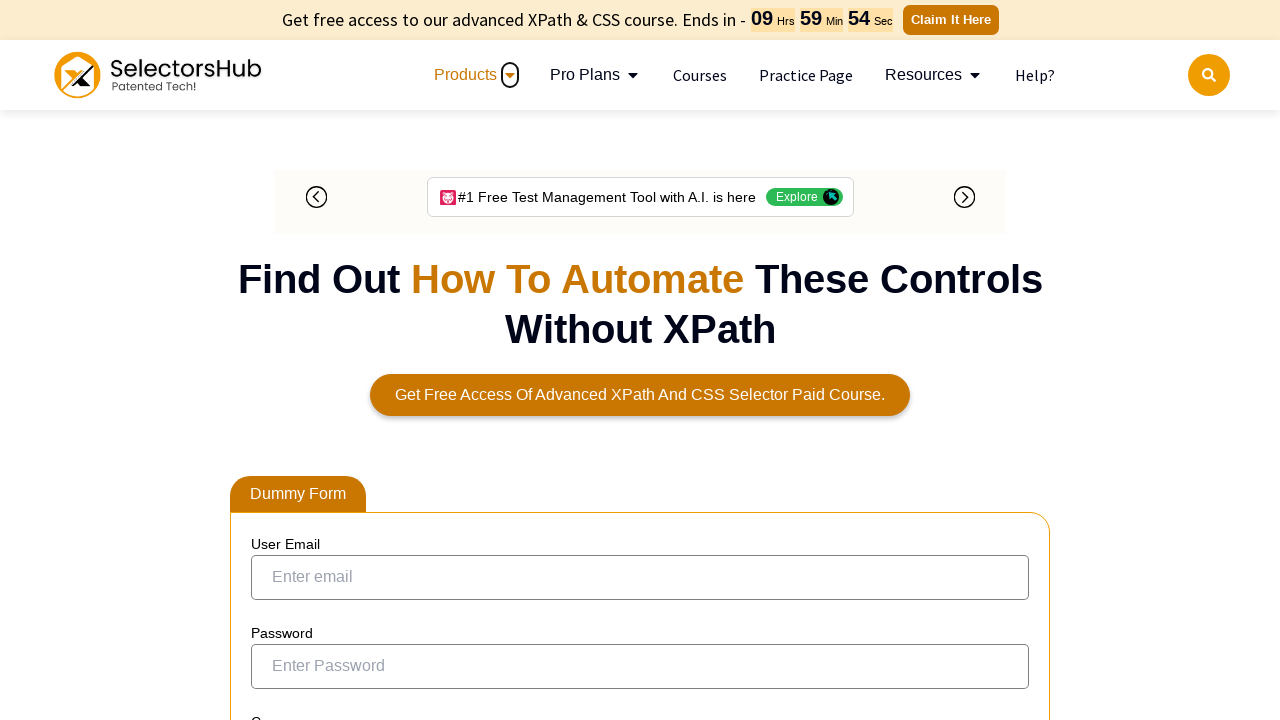

Verified that links are present on the page (count > 0)
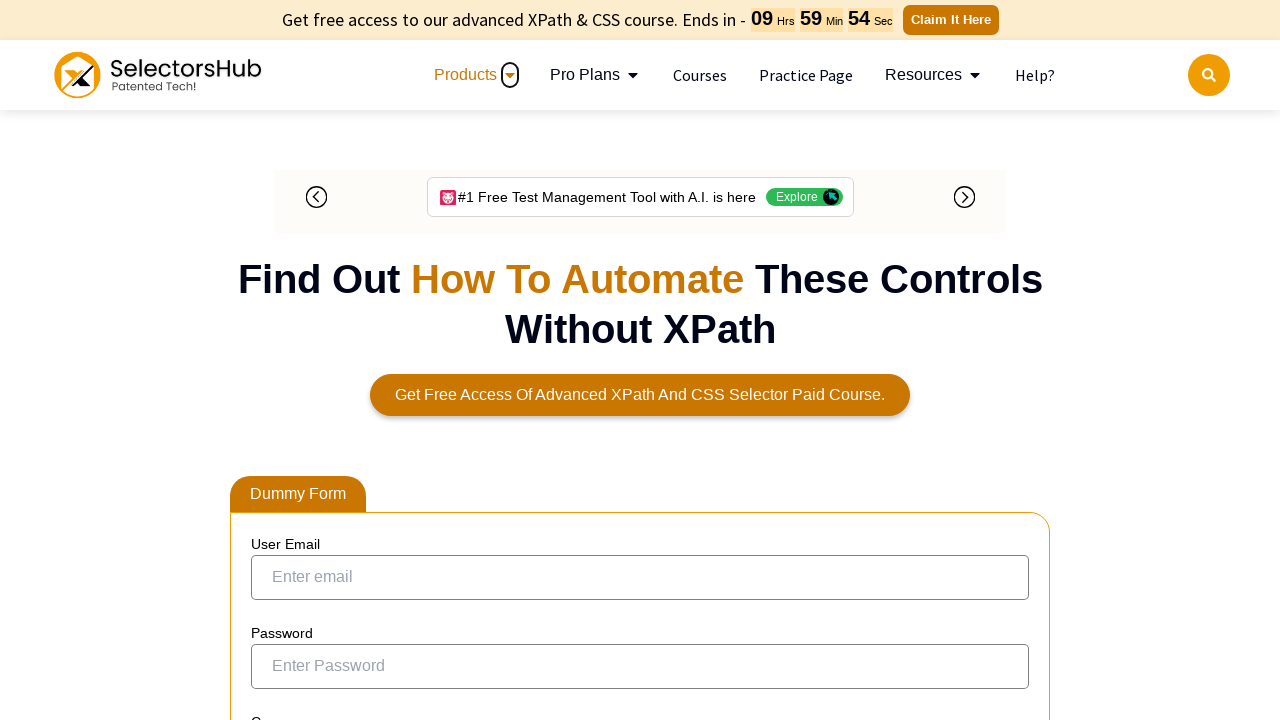

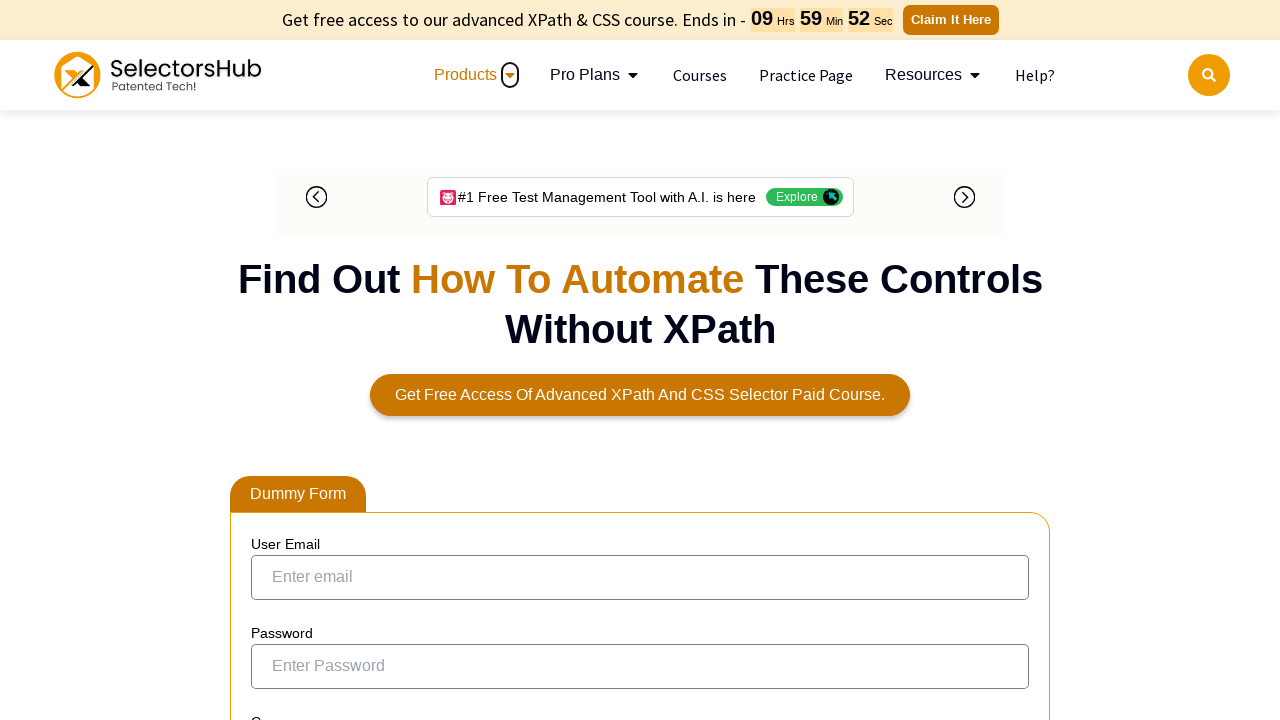